Verifies that the Freshworks logo is displayed on the homepage

Starting URL: https://www.freshworks.com

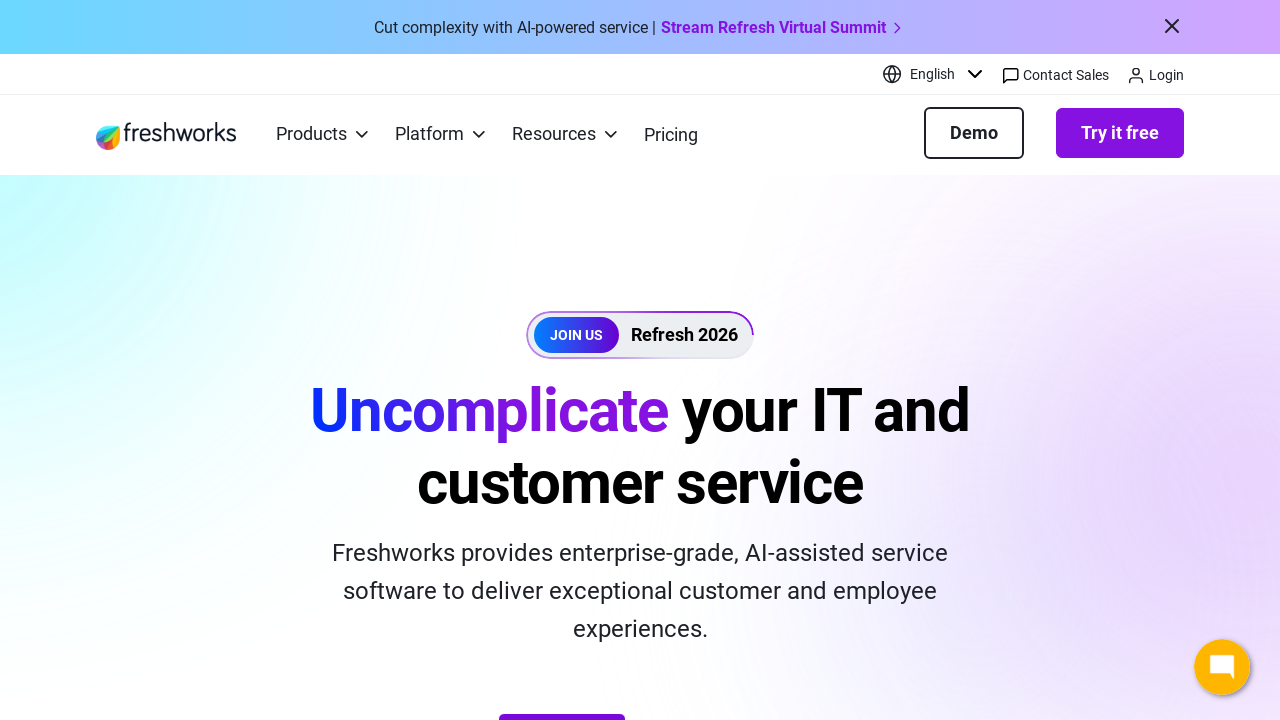

Navigated to Freshworks homepage
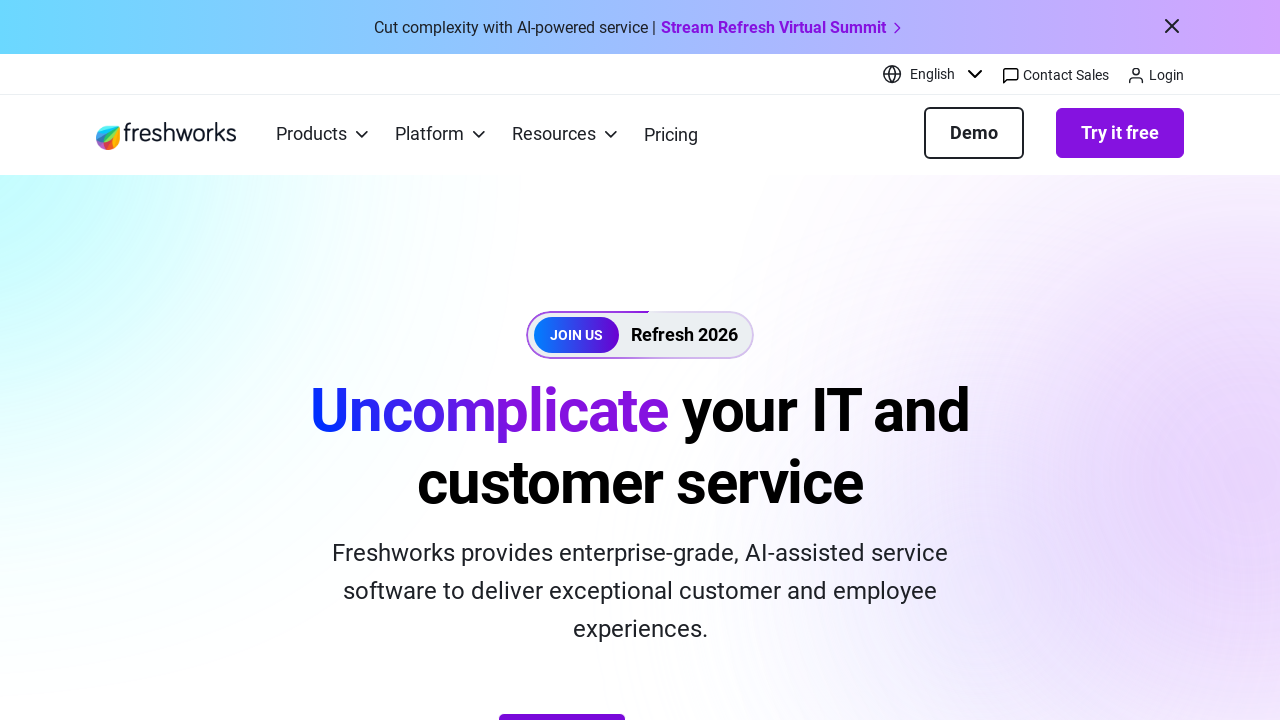

Located Freshworks logo element
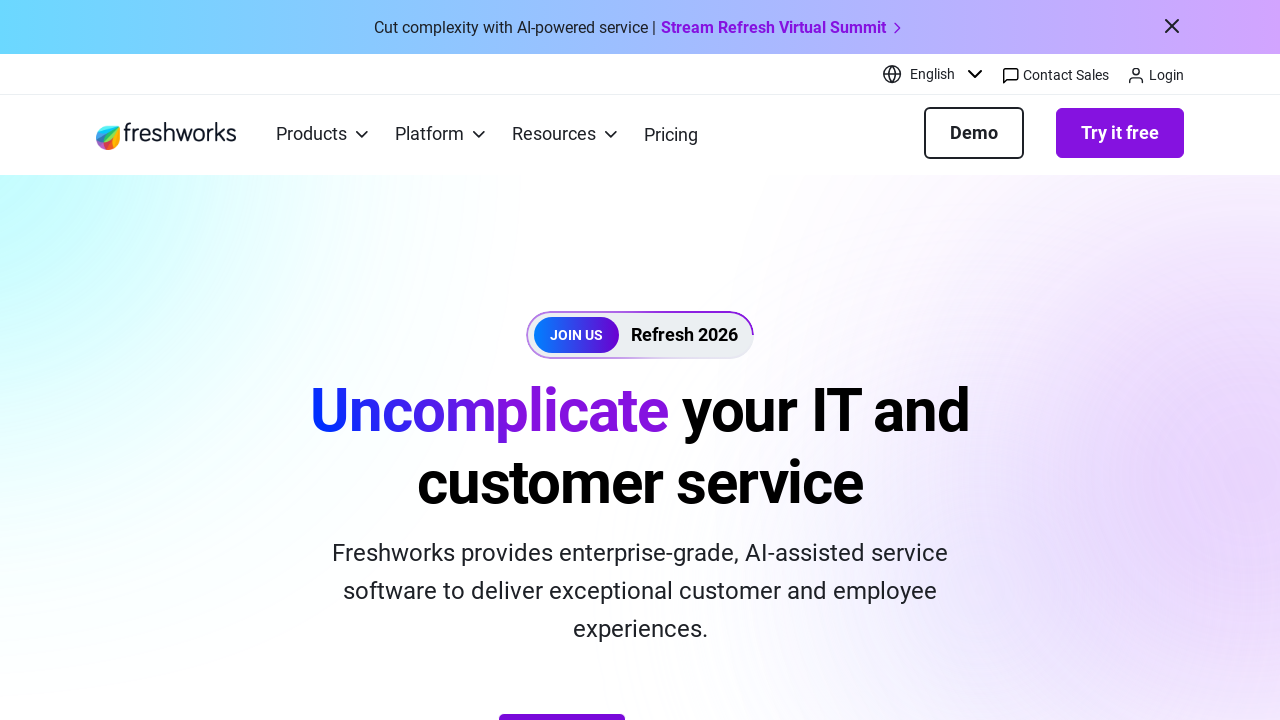

Verified that Freshworks logo is visible on the homepage
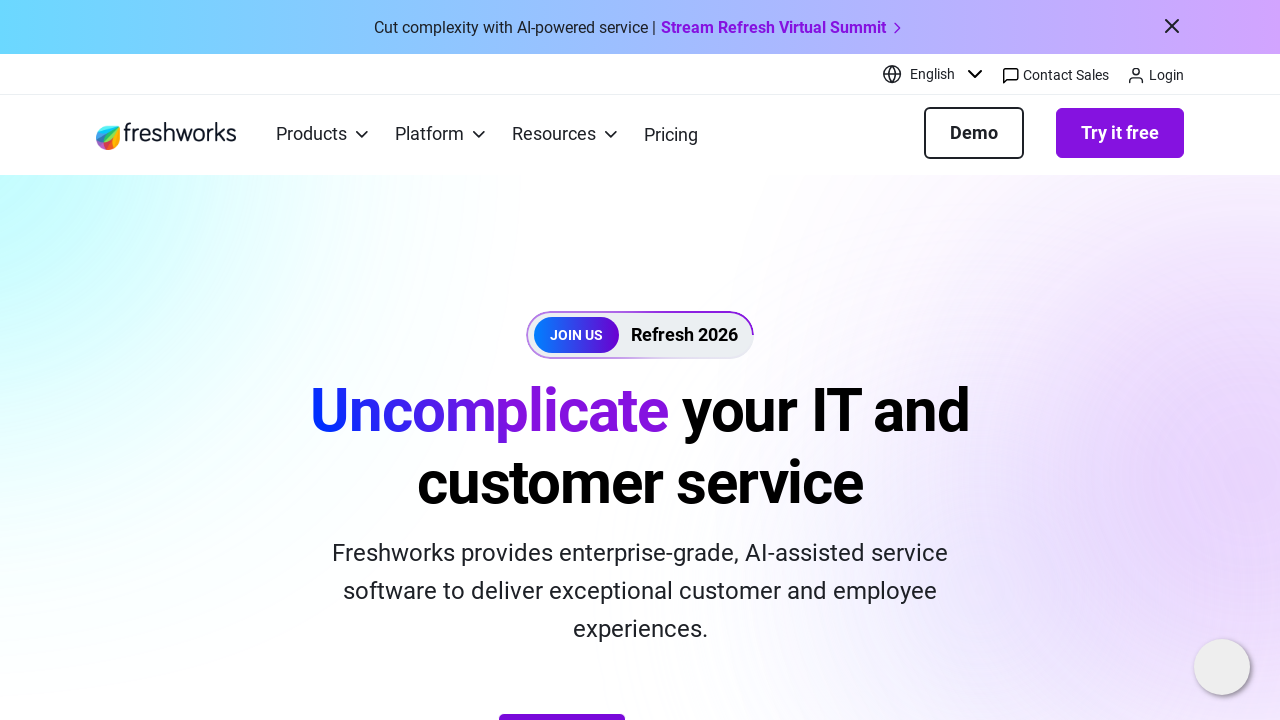

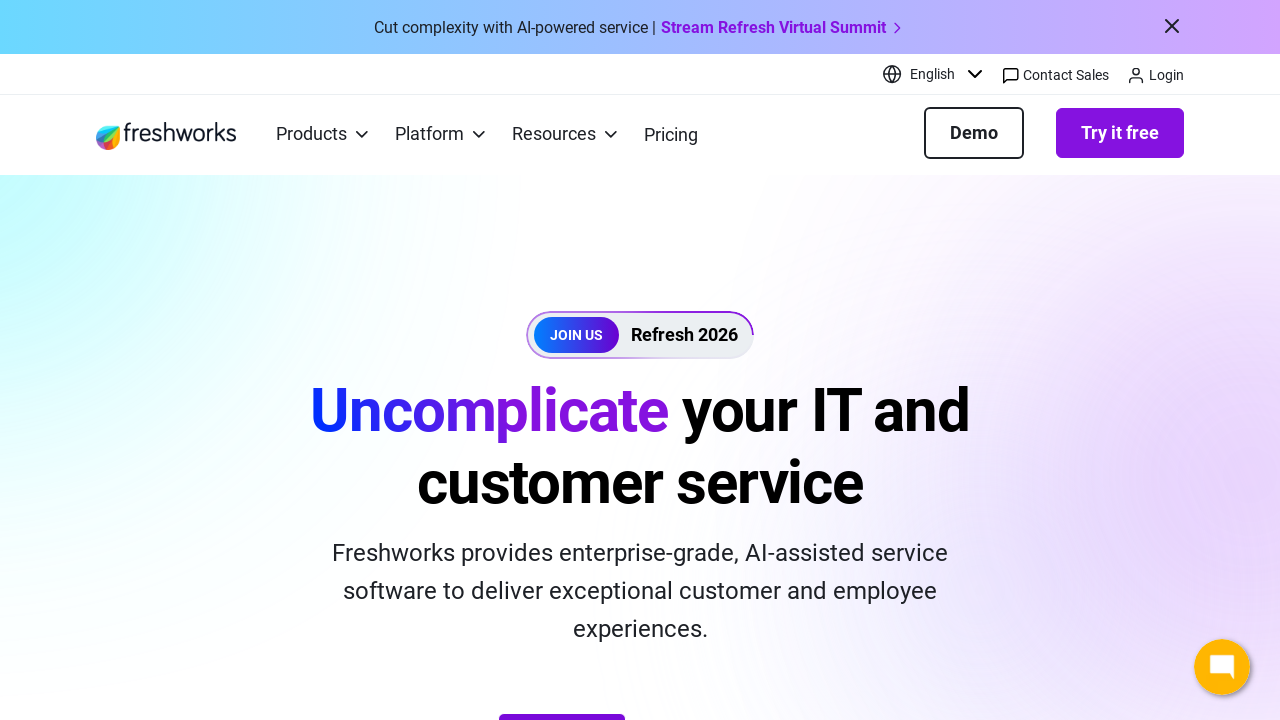